Tests editing a todo item by double-clicking, filling new text, and pressing Enter

Starting URL: https://demo.playwright.dev/todomvc

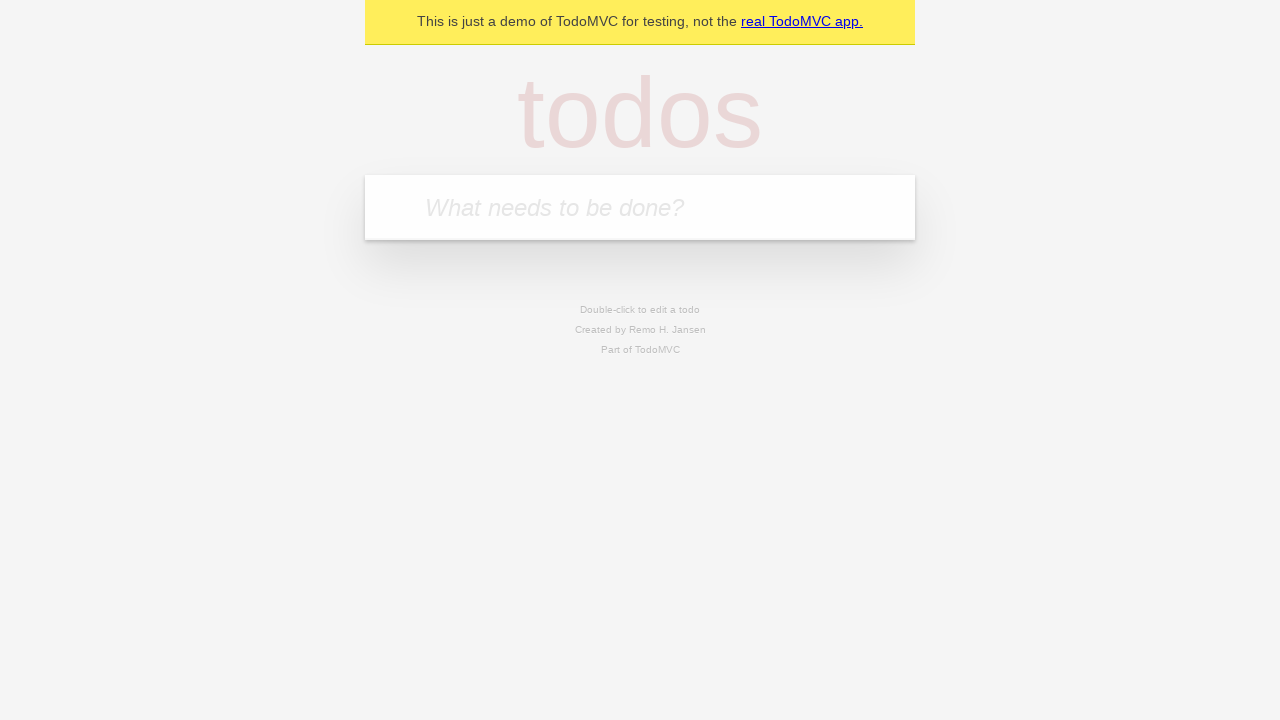

Filled todo input with 'buy some cheese' on internal:attr=[placeholder="What needs to be done?"i]
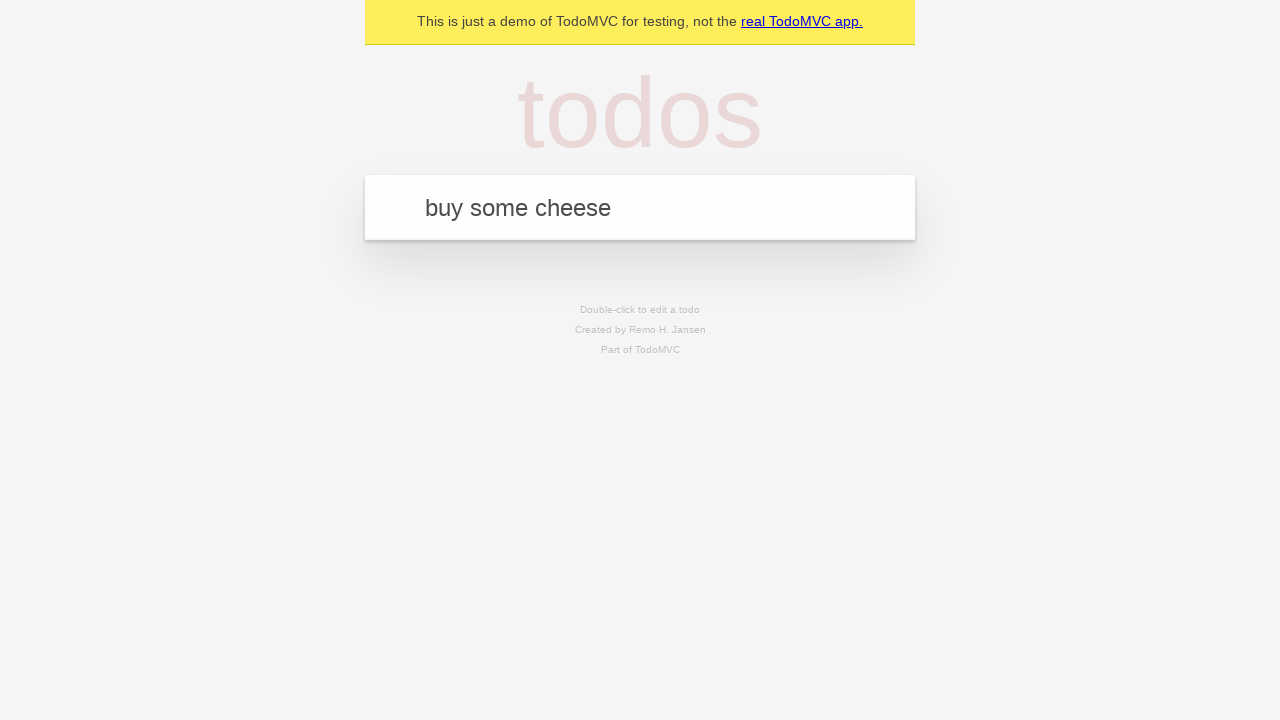

Pressed Enter to add first todo item on internal:attr=[placeholder="What needs to be done?"i]
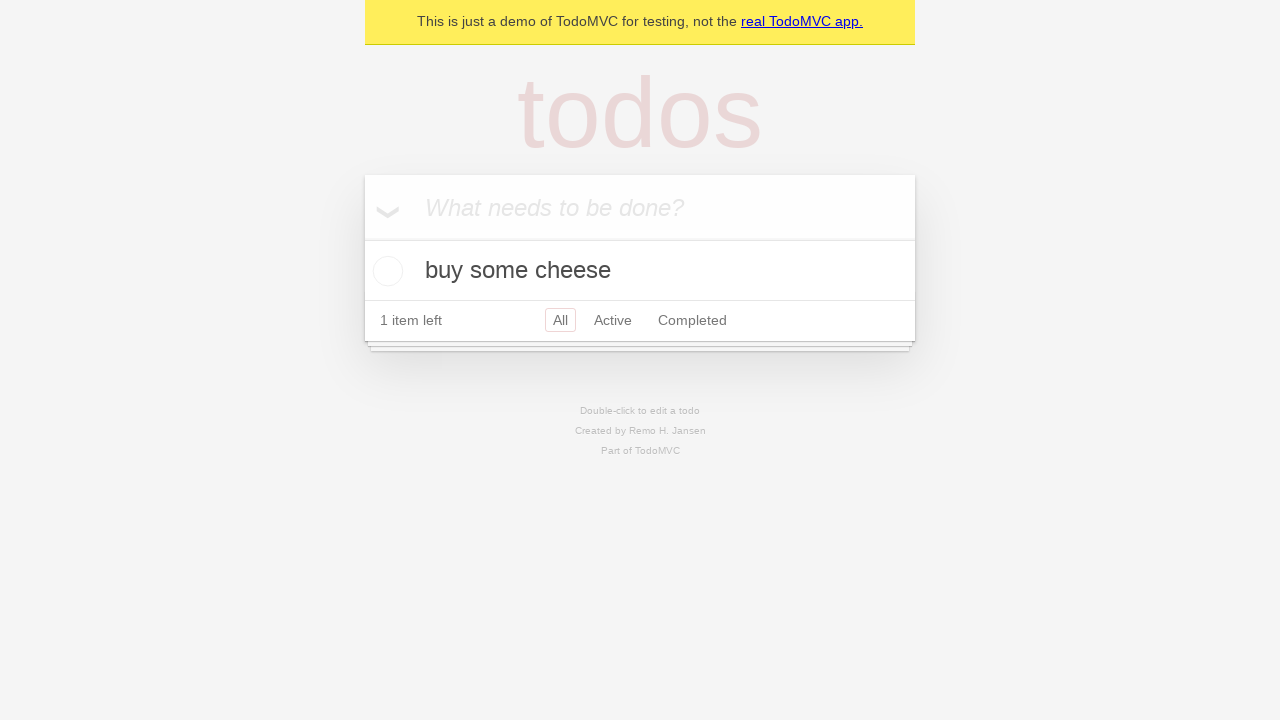

Filled todo input with 'feed the cat' on internal:attr=[placeholder="What needs to be done?"i]
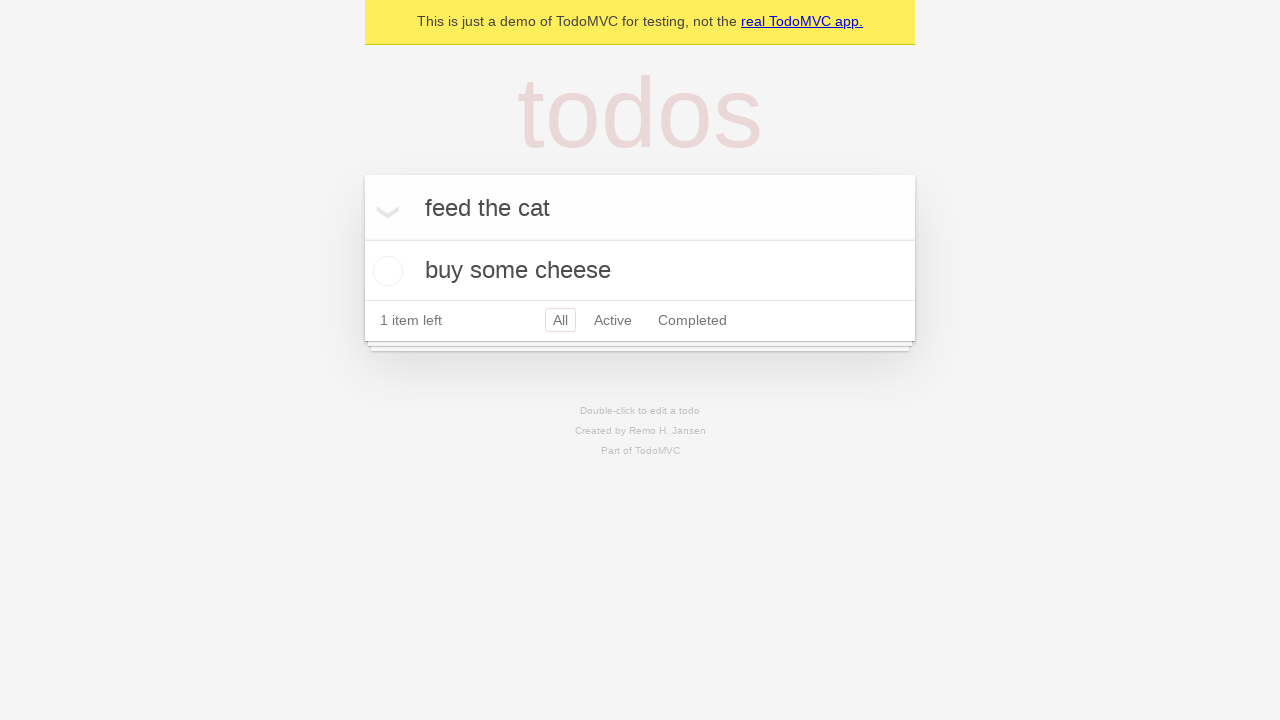

Pressed Enter to add second todo item on internal:attr=[placeholder="What needs to be done?"i]
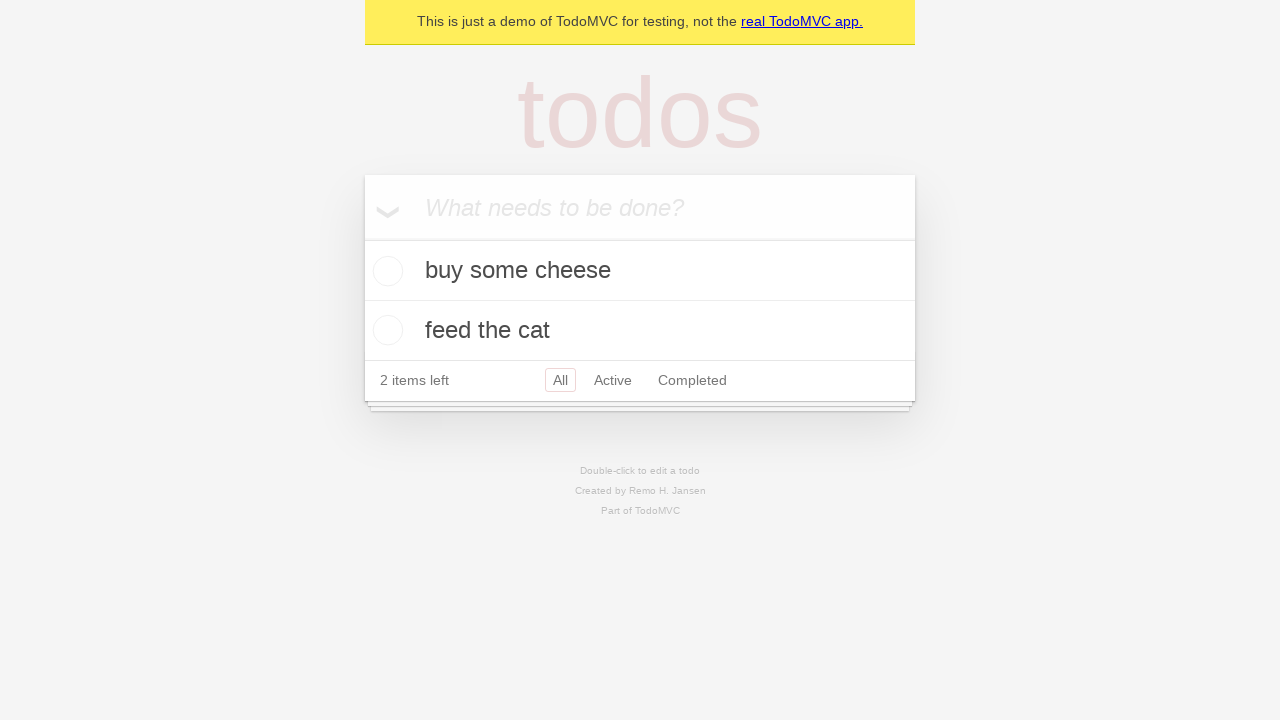

Filled todo input with 'book a doctors appointment' on internal:attr=[placeholder="What needs to be done?"i]
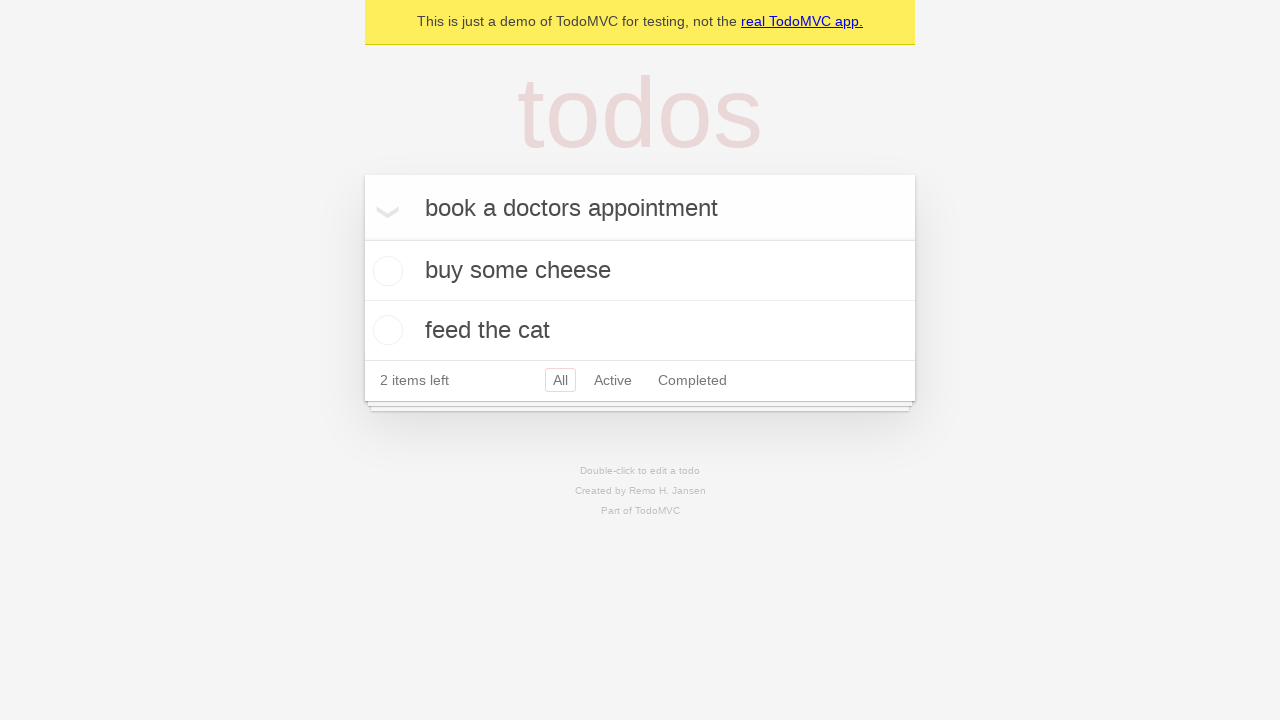

Pressed Enter to add third todo item on internal:attr=[placeholder="What needs to be done?"i]
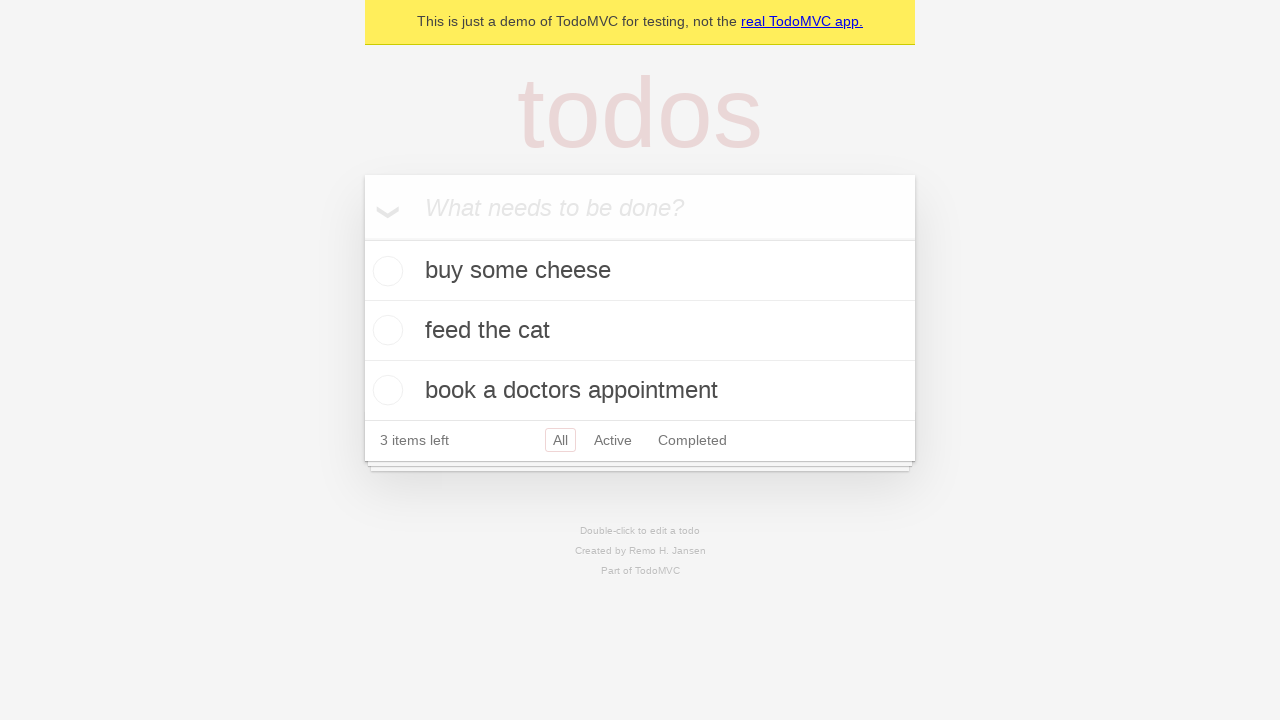

Double-clicked second todo item to enter edit mode at (640, 331) on internal:testid=[data-testid="todo-item"s] >> nth=1
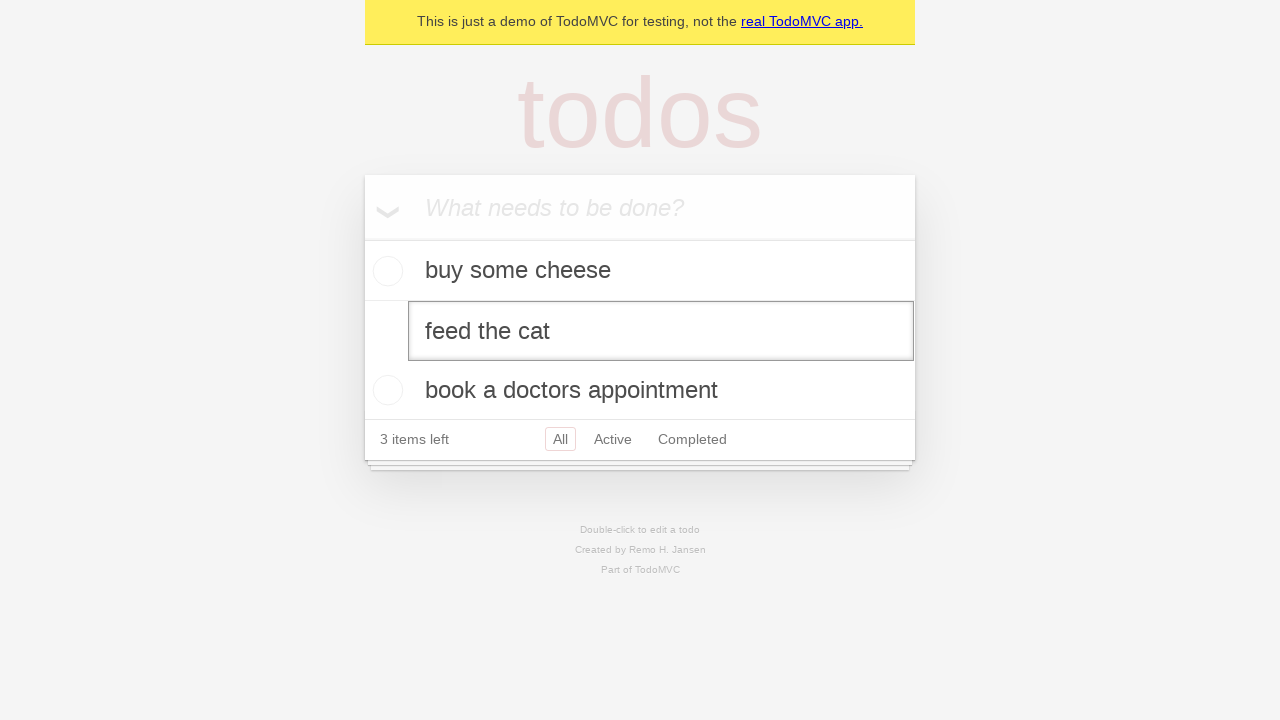

Filled edit textbox with 'buy some sausages' on internal:testid=[data-testid="todo-item"s] >> nth=1 >> internal:role=textbox[nam
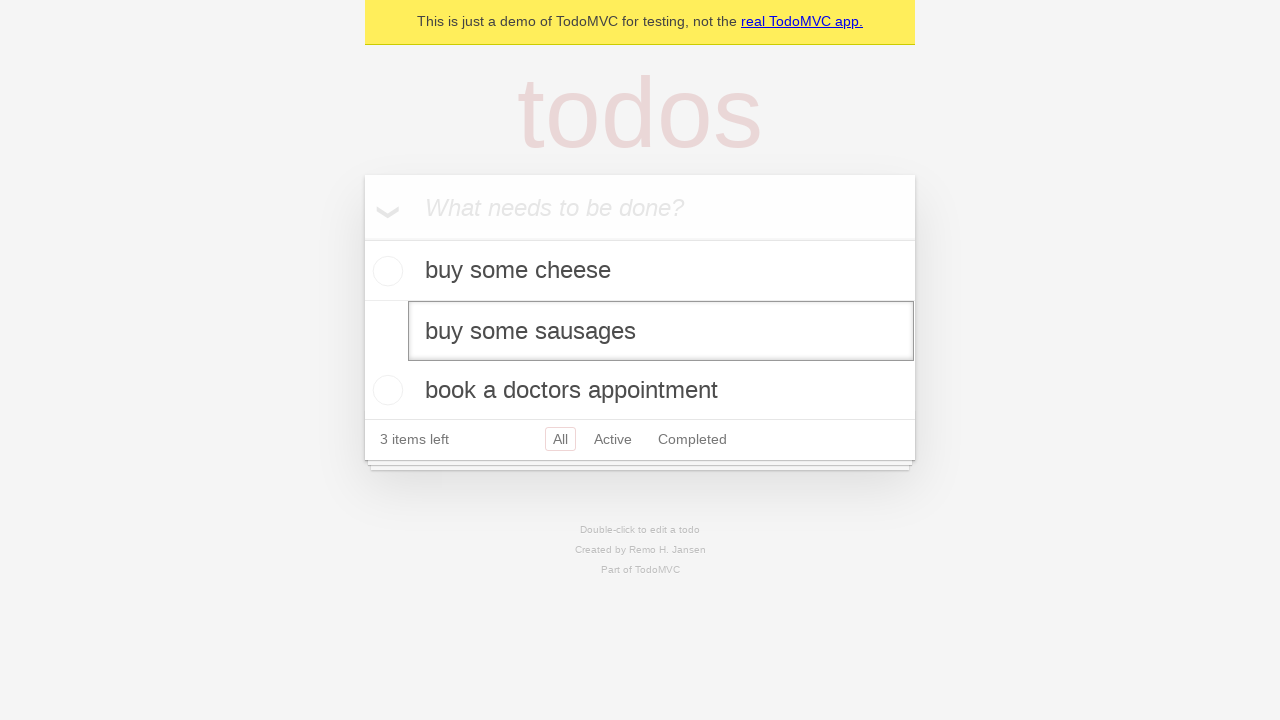

Pressed Enter to save edited todo item on internal:testid=[data-testid="todo-item"s] >> nth=1 >> internal:role=textbox[nam
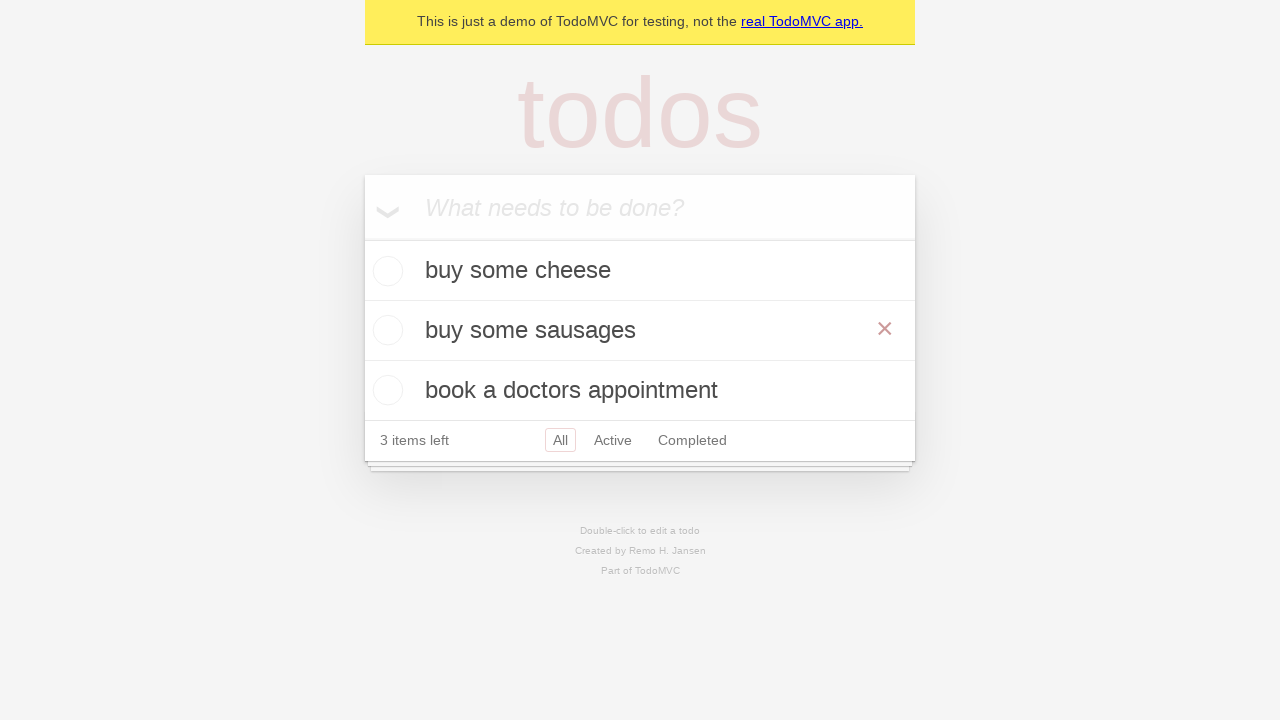

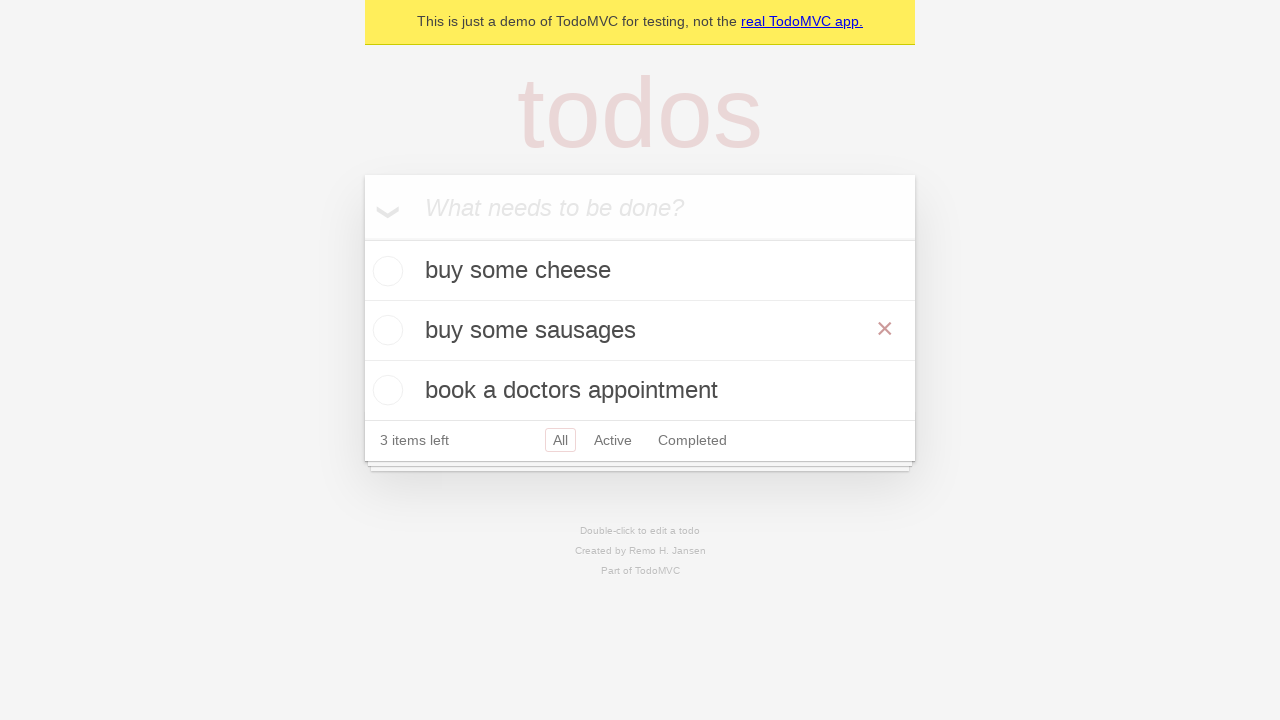